Tests the student registration form by filling in personal details (name, email, gender, phone, date of birth, subjects, hobbies, state/city) and verifying the submitted data appears correctly in the confirmation modal.

Starting URL: https://demoqa.com/automation-practice-form

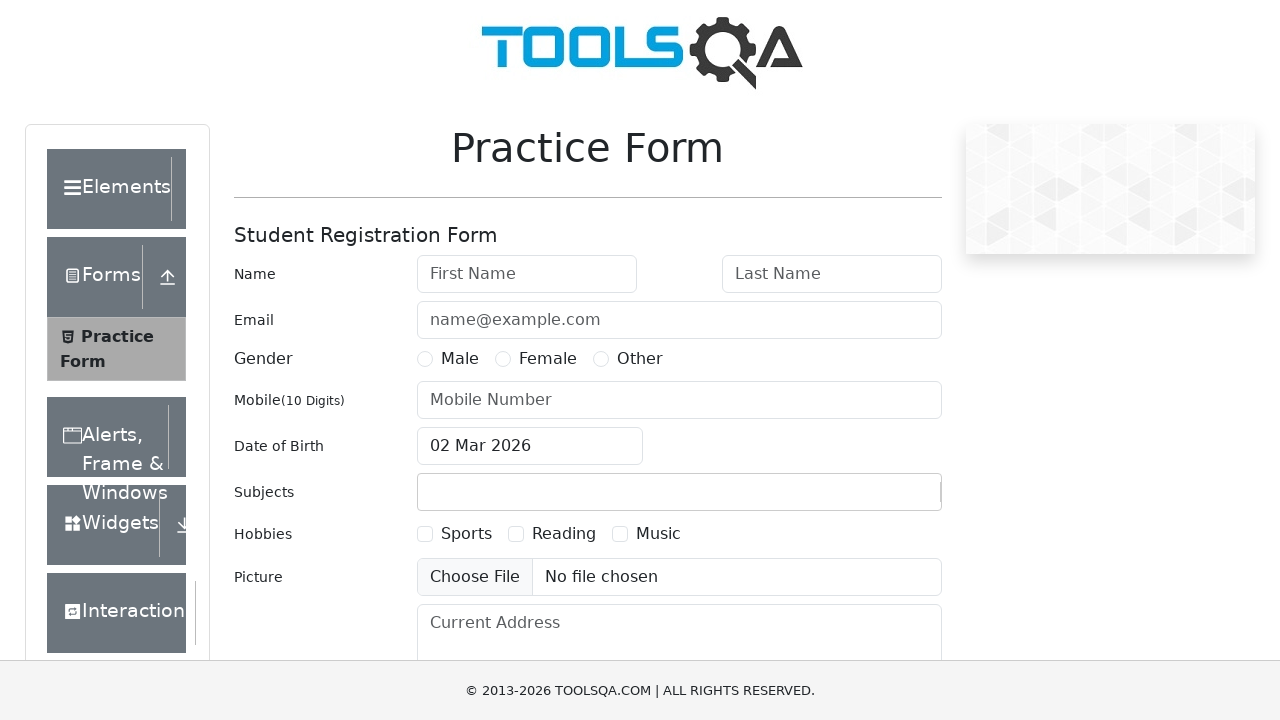

Filled first name field with 'Alexandria' on #firstName
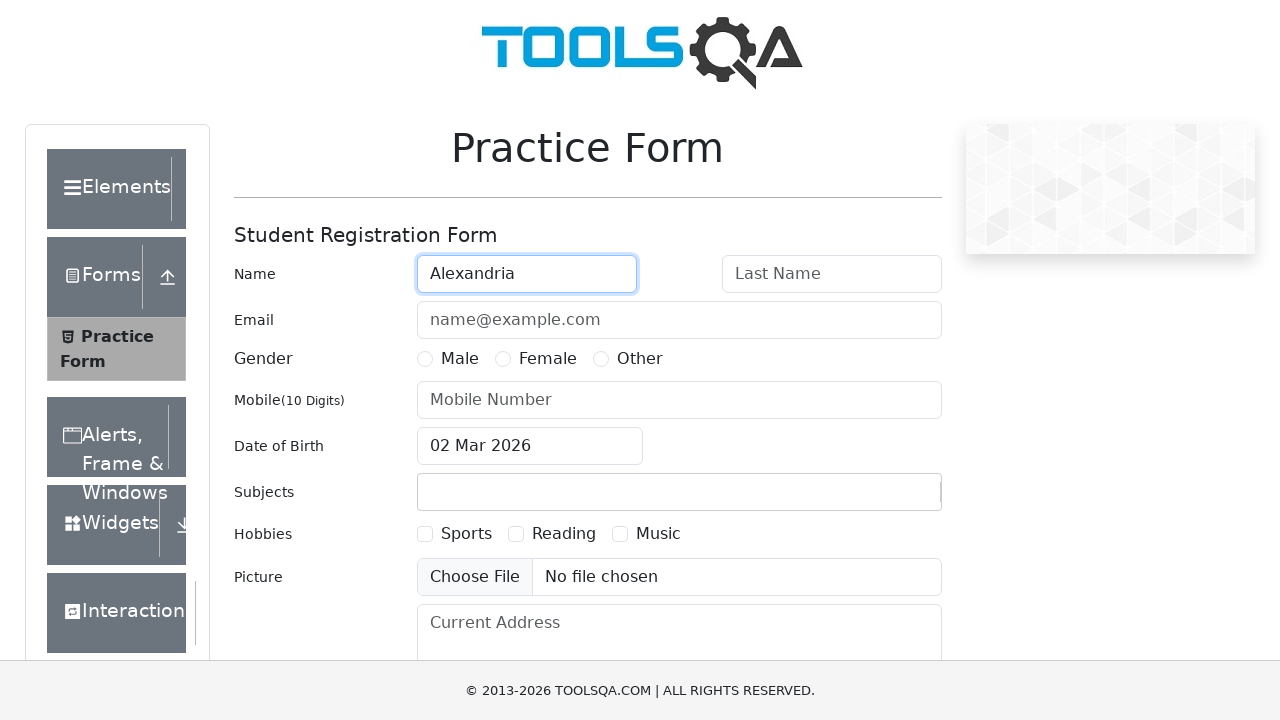

Filled last name field with 'Țurcanu' on #lastName
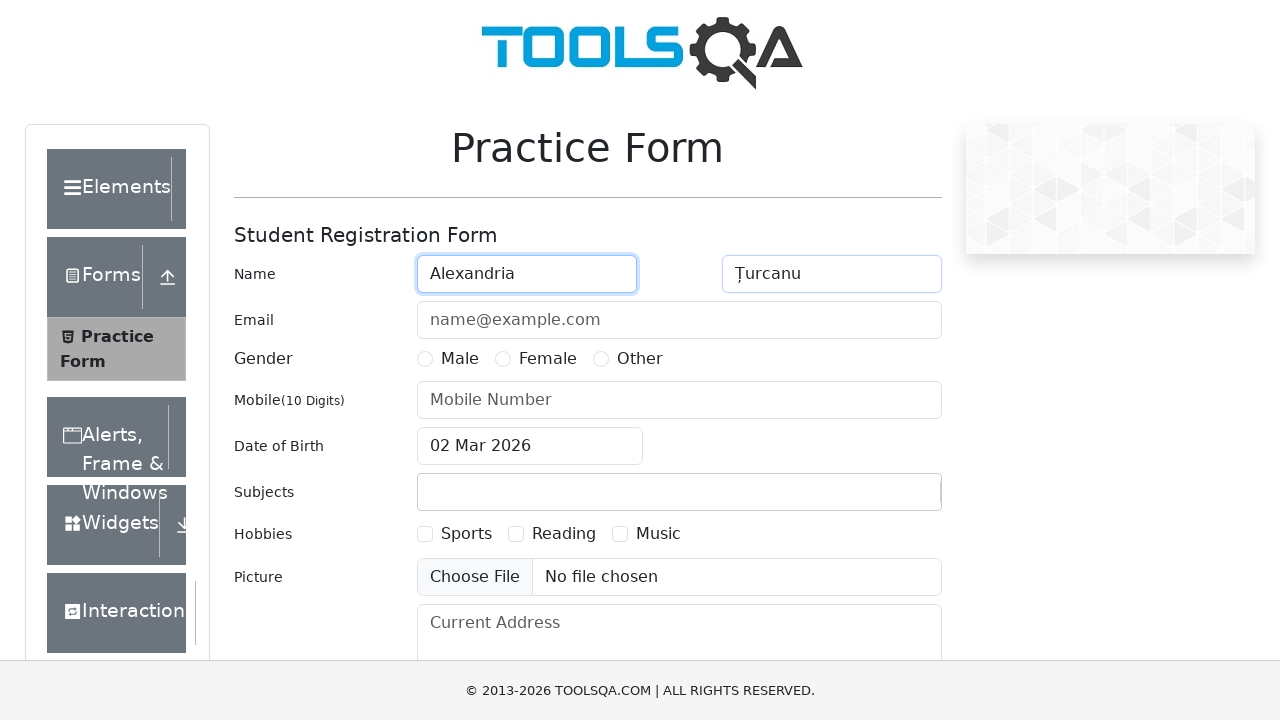

Filled email field with 'alexandriaturcanu@gmail.com' on #userEmail
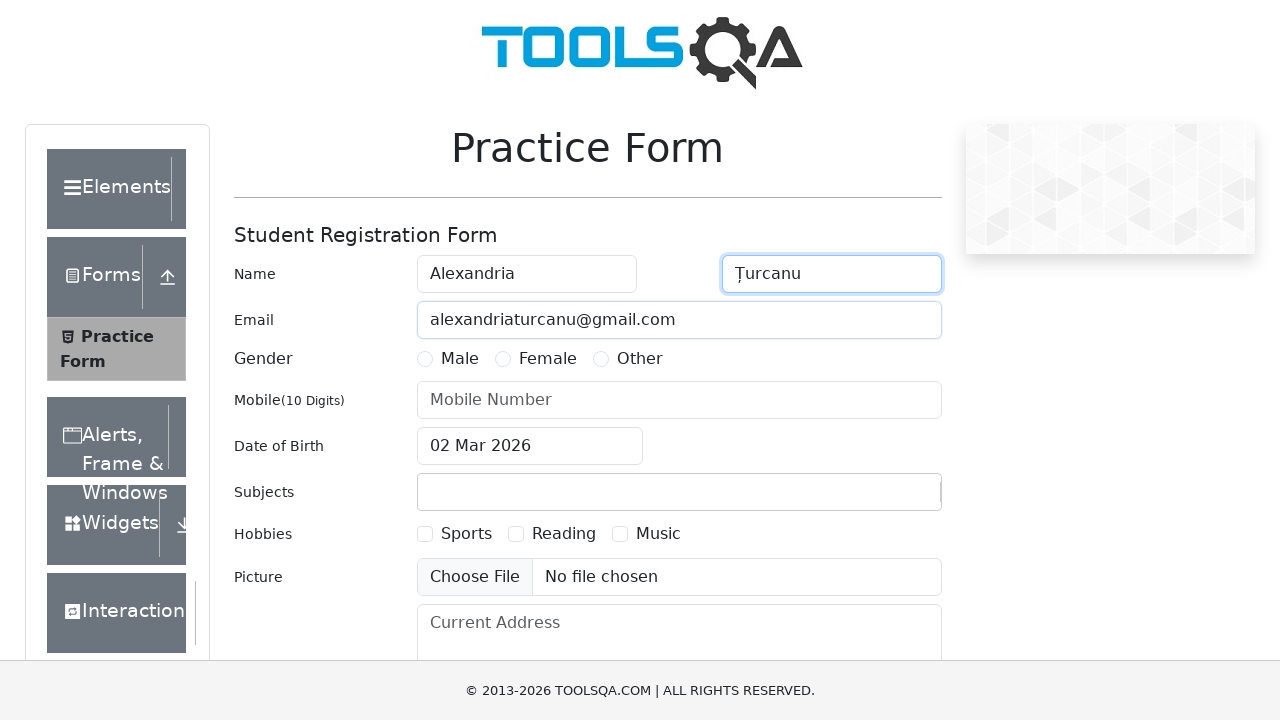

Selected Female gender option at (548, 359) on label[for='gender-radio-2']
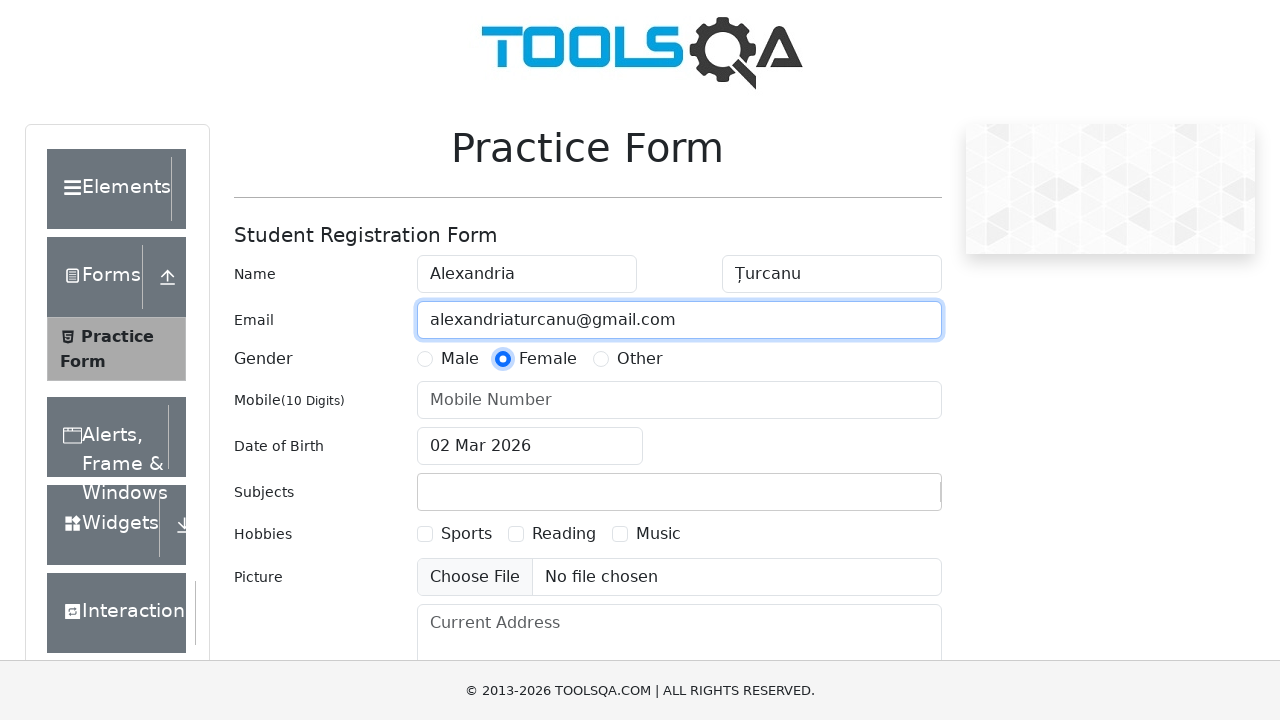

Filled phone number with '0672269811' on #userNumber
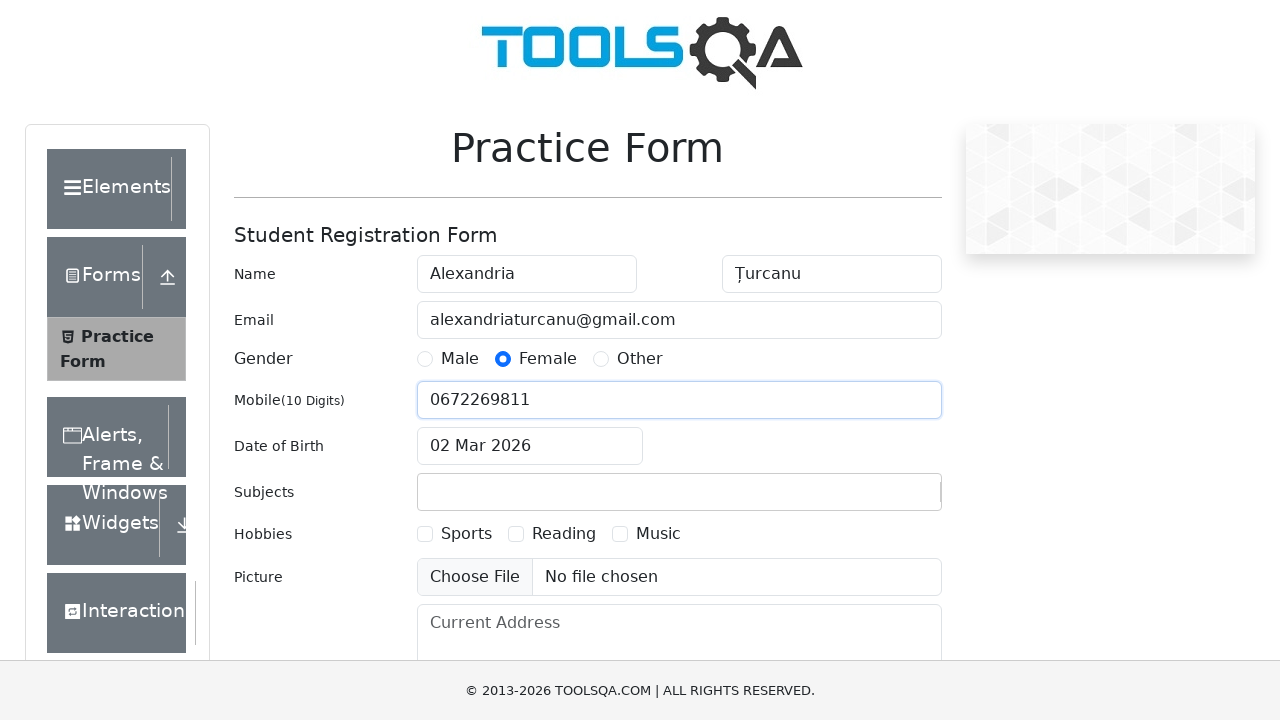

Clicked date of birth field to open date picker at (530, 446) on #dateOfBirthInput
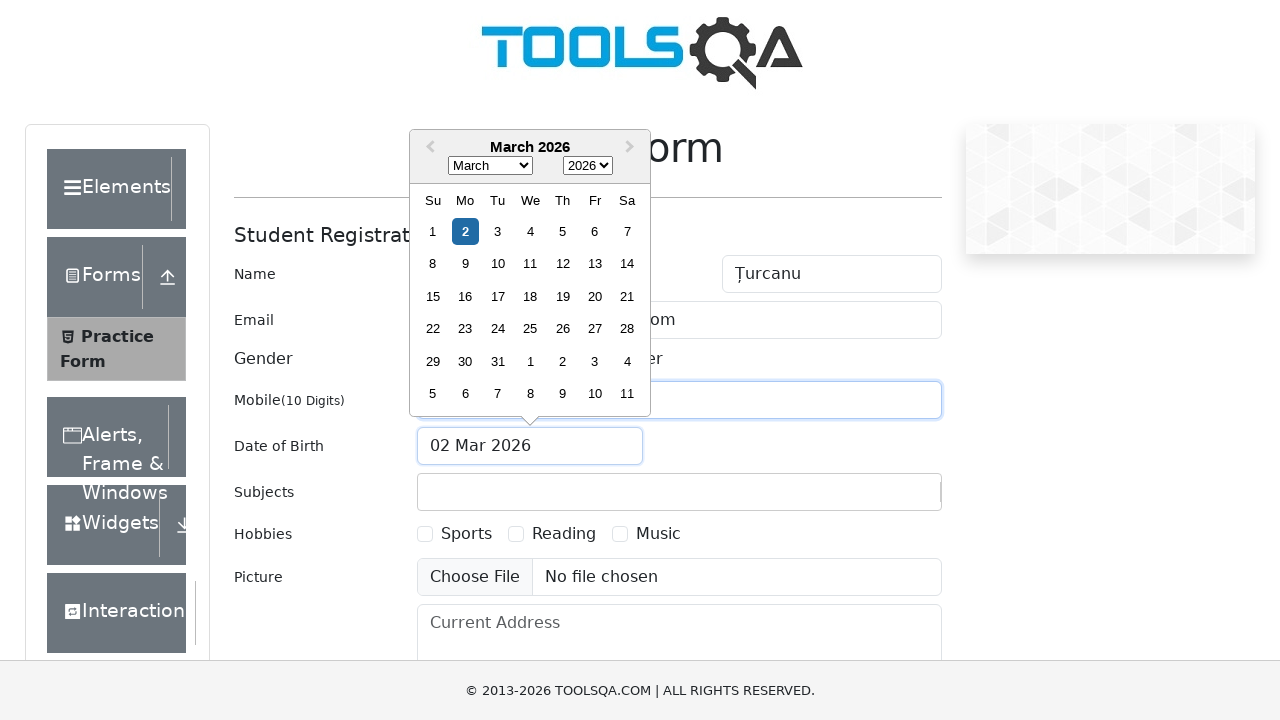

Selected January from month dropdown on .react-datepicker__month-select
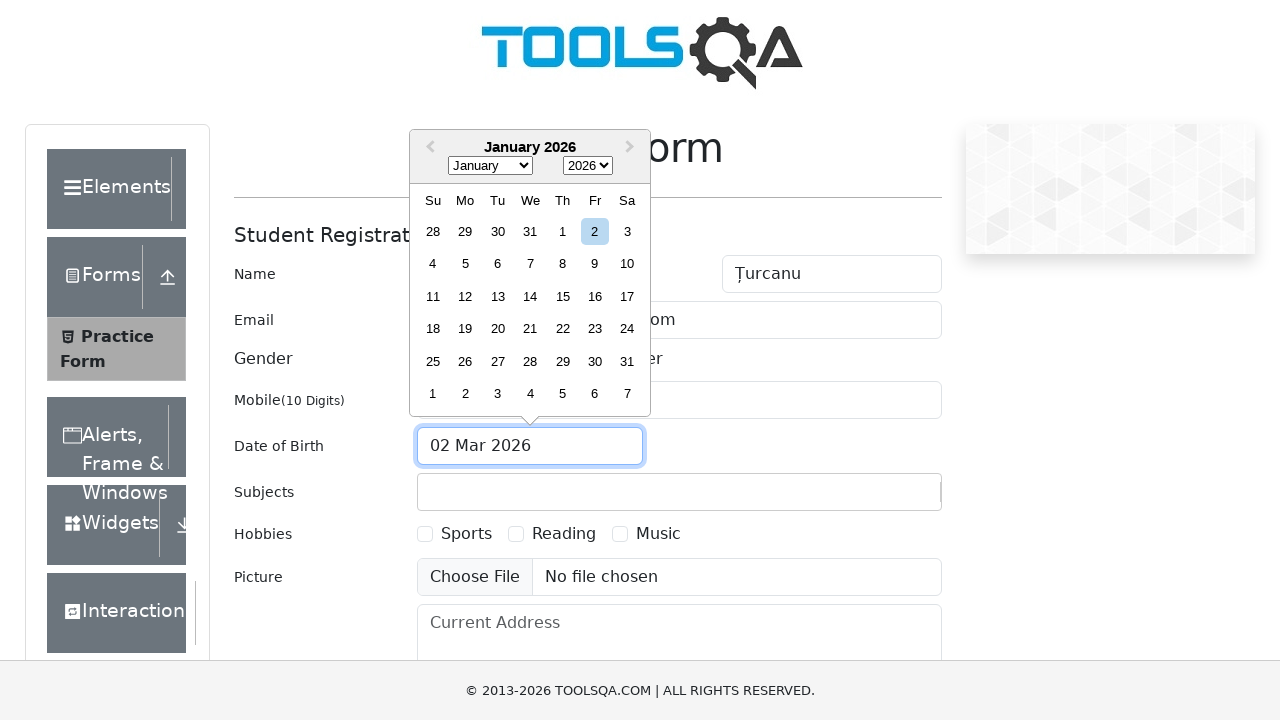

Selected 2007 from year dropdown on .react-datepicker__year-select
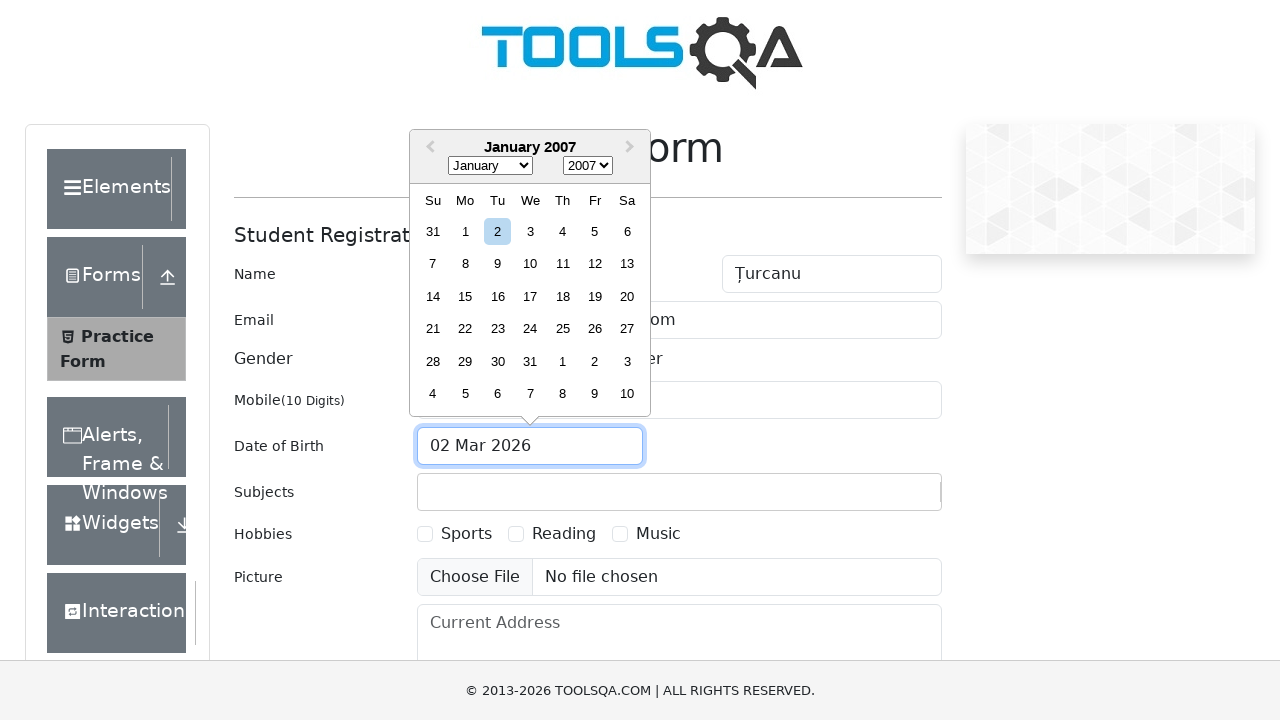

Selected 31st day in date picker at (433, 231) on .react-datepicker__day--031
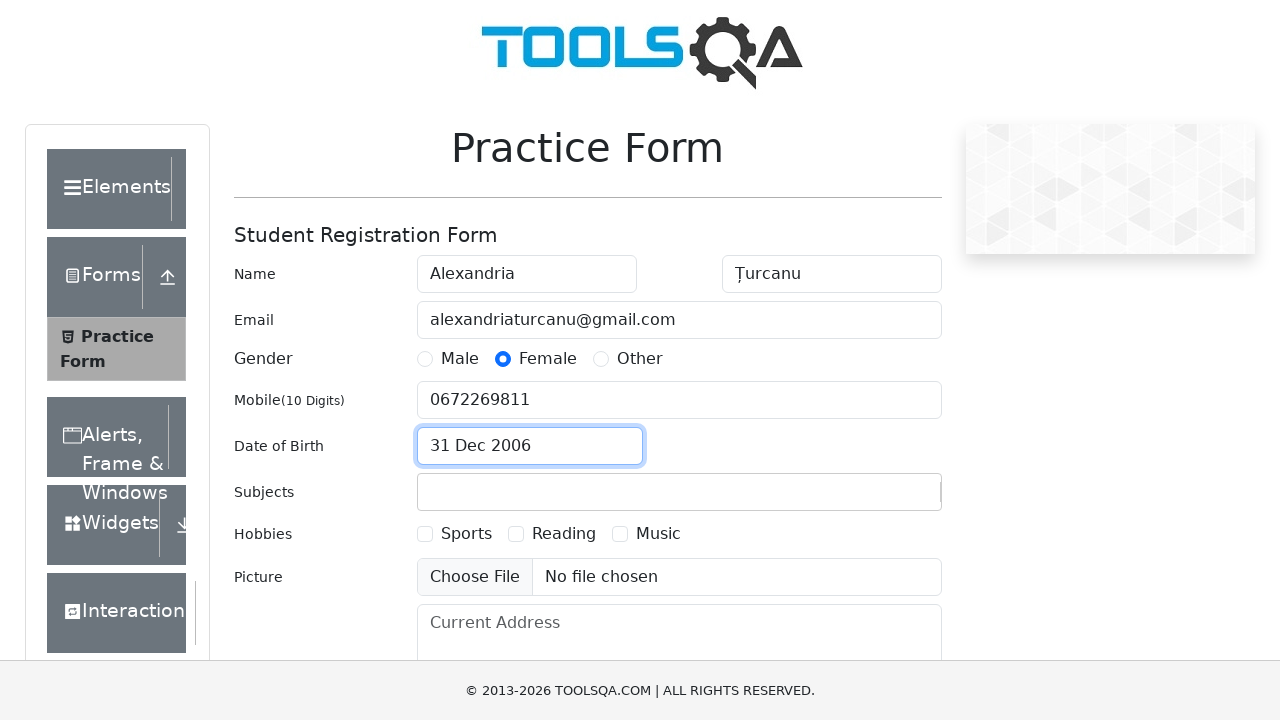

Clicked subjects input field at (430, 492) on #subjectsInput
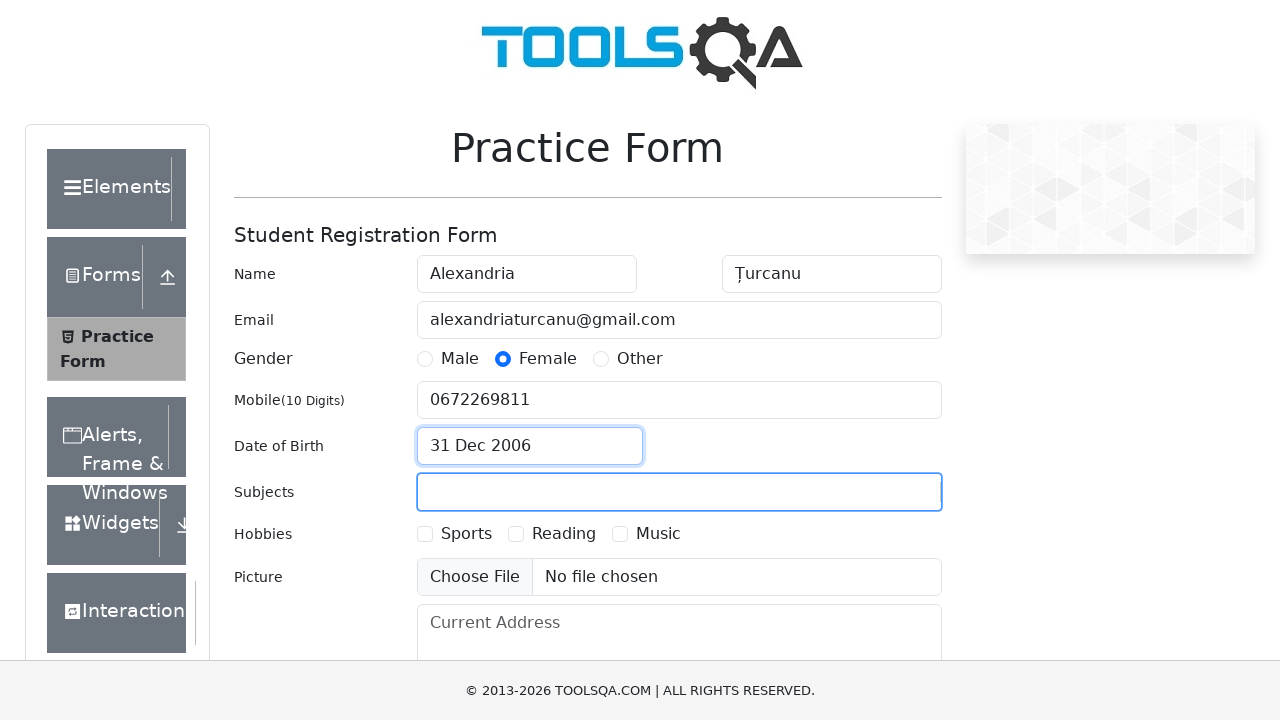

Typed 'Maths' in subjects field on #subjectsInput
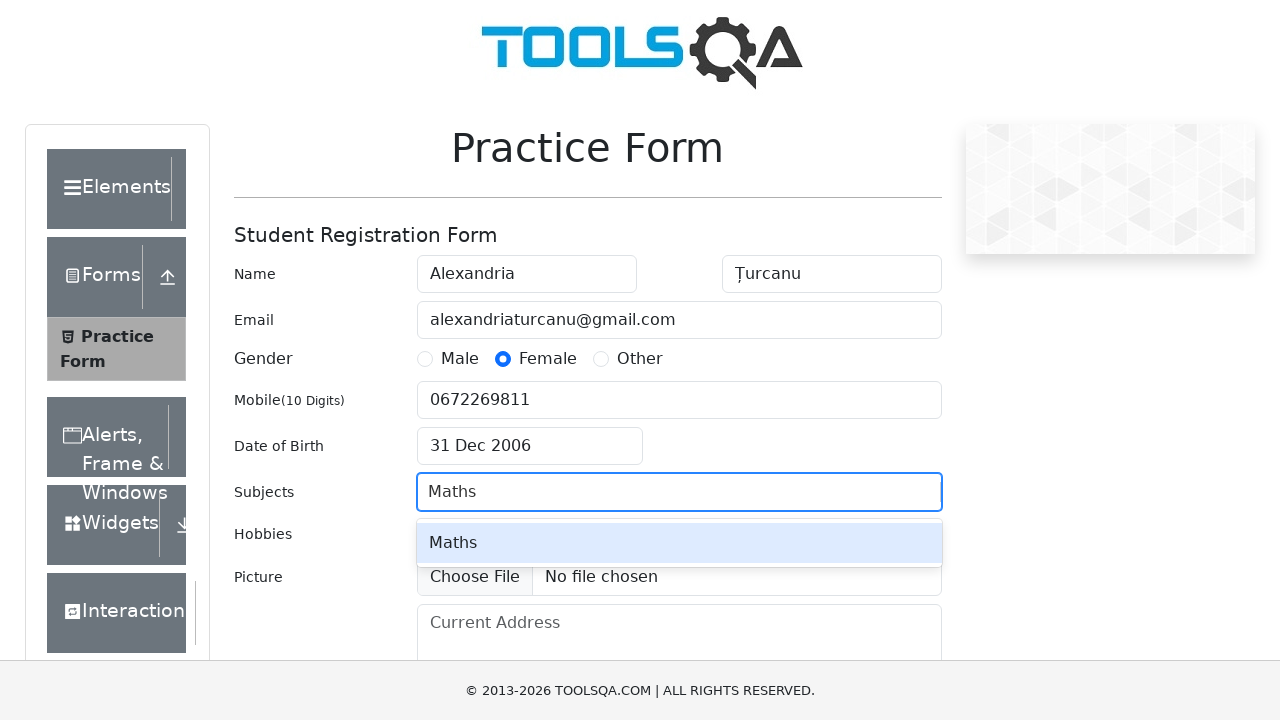

Pressed Enter to select Maths subject
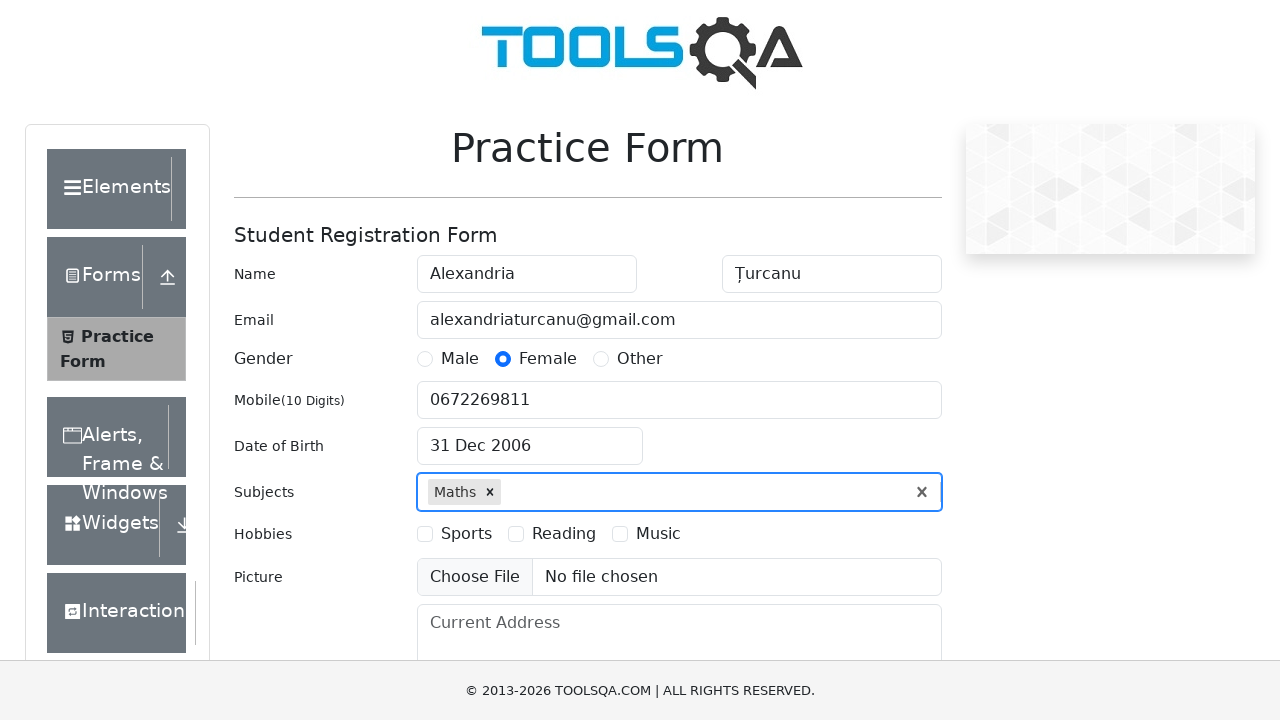

Typed 'English' in subjects field on #subjectsInput
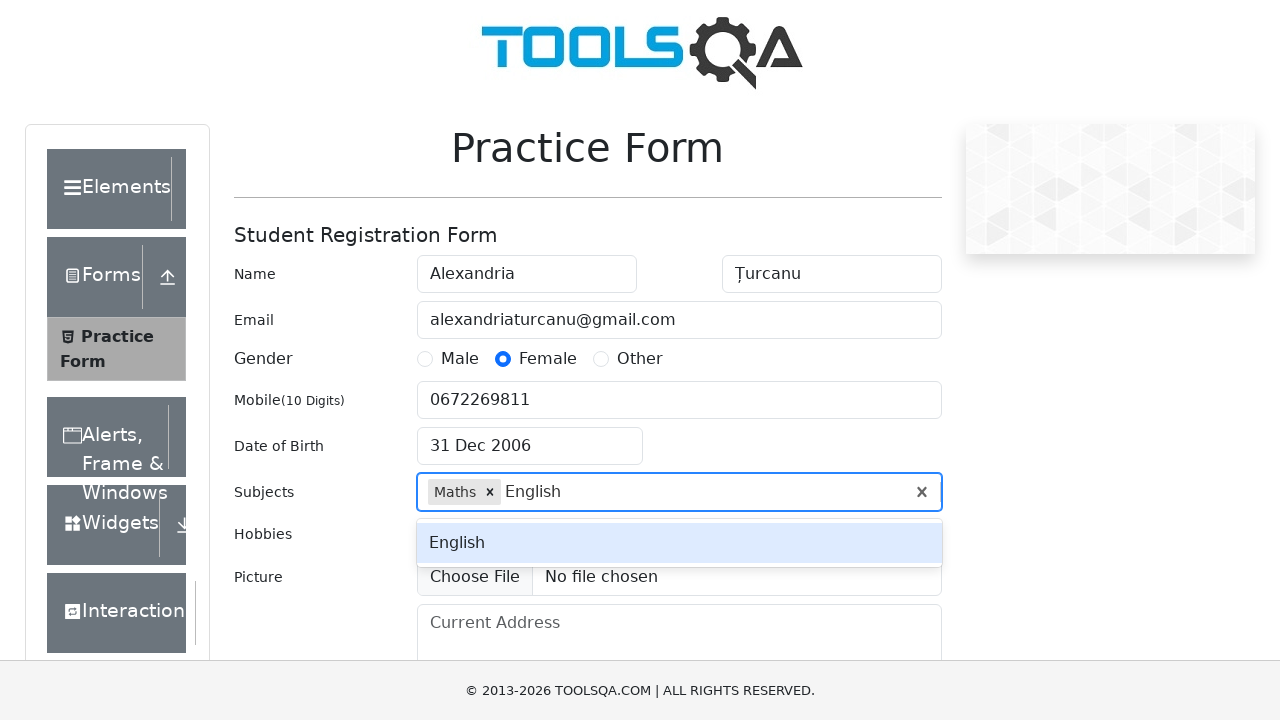

Pressed Enter to select English subject
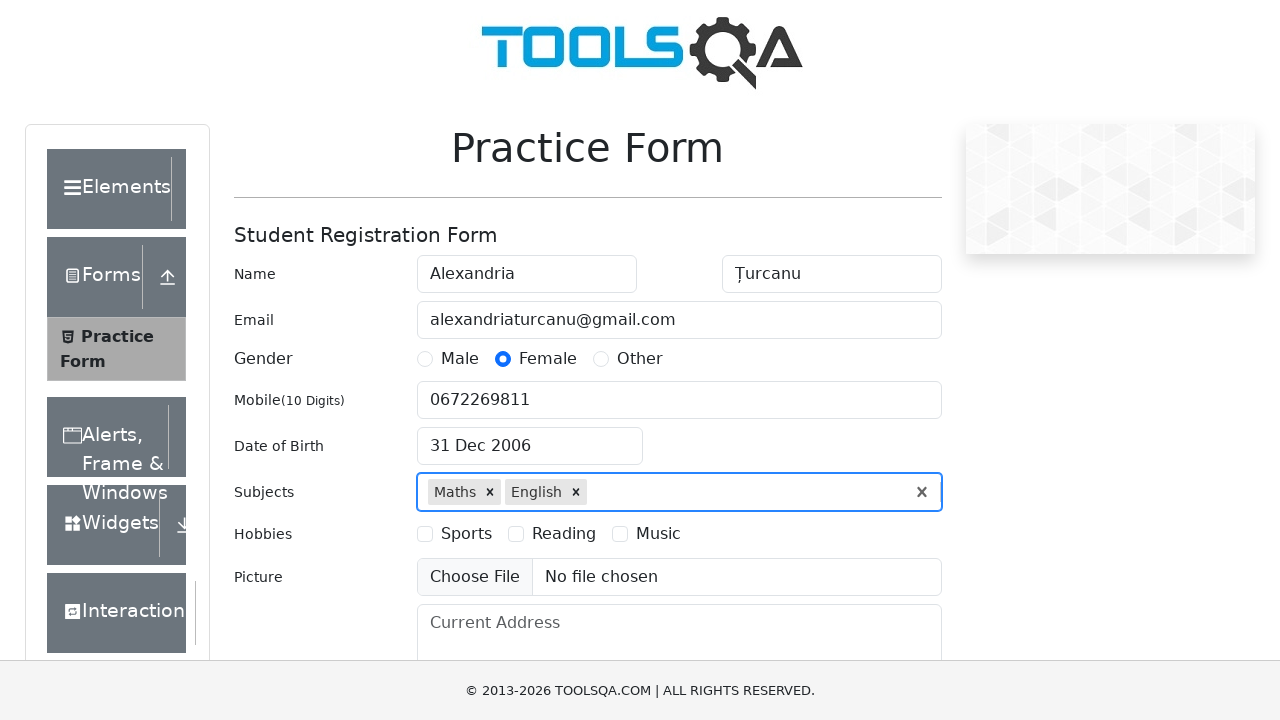

Selected Sports hobby checkbox at (466, 534) on label[for='hobbies-checkbox-1']
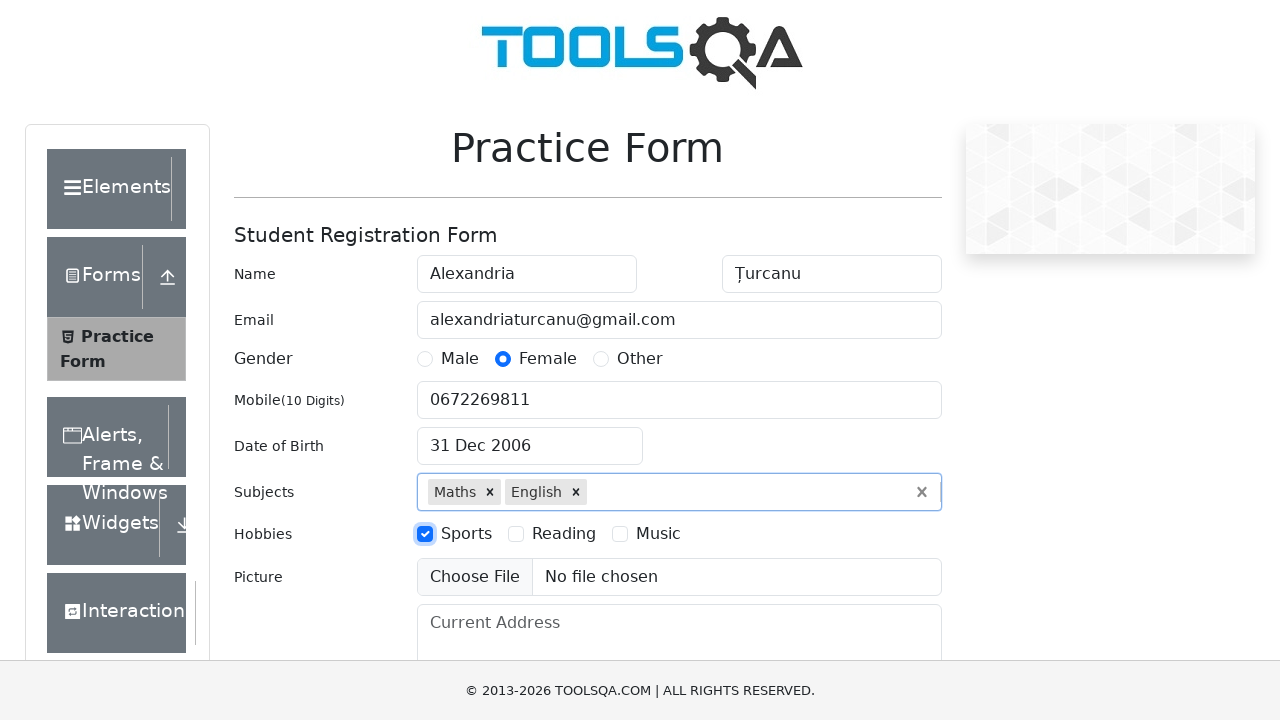

Selected Music hobby checkbox at (658, 534) on label[for='hobbies-checkbox-3']
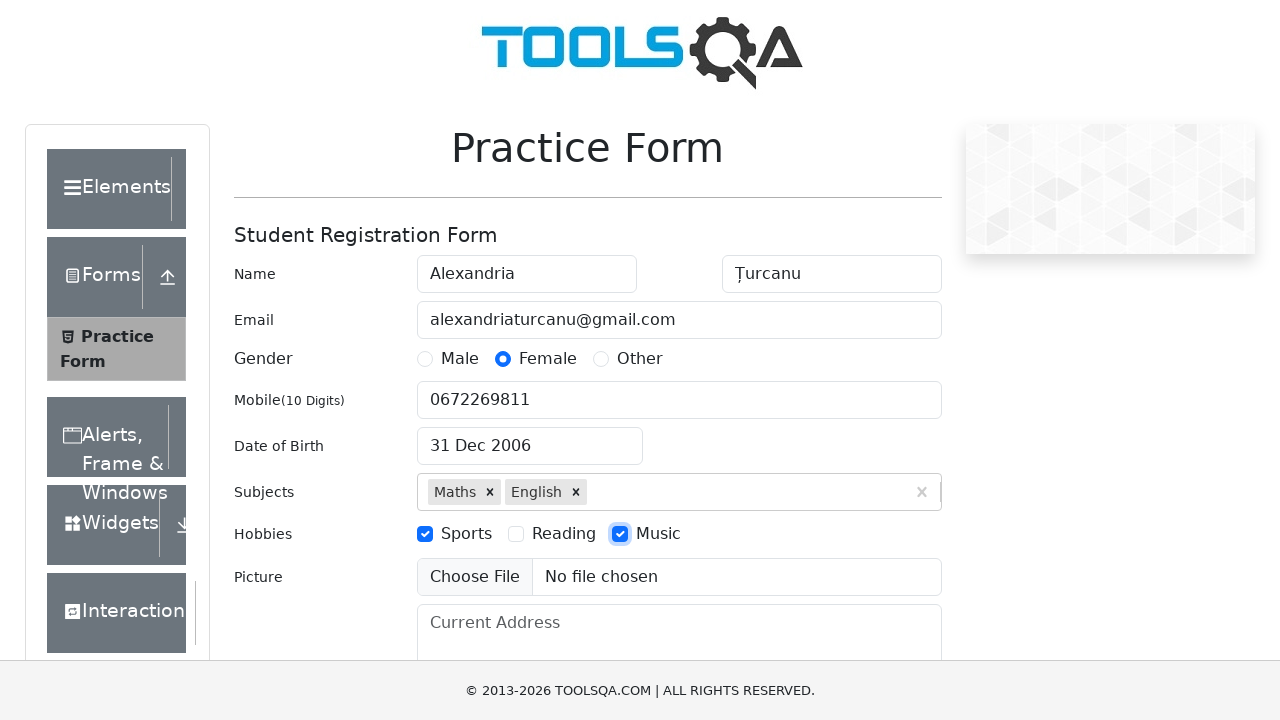

Scrolled down 300px to view state/city section
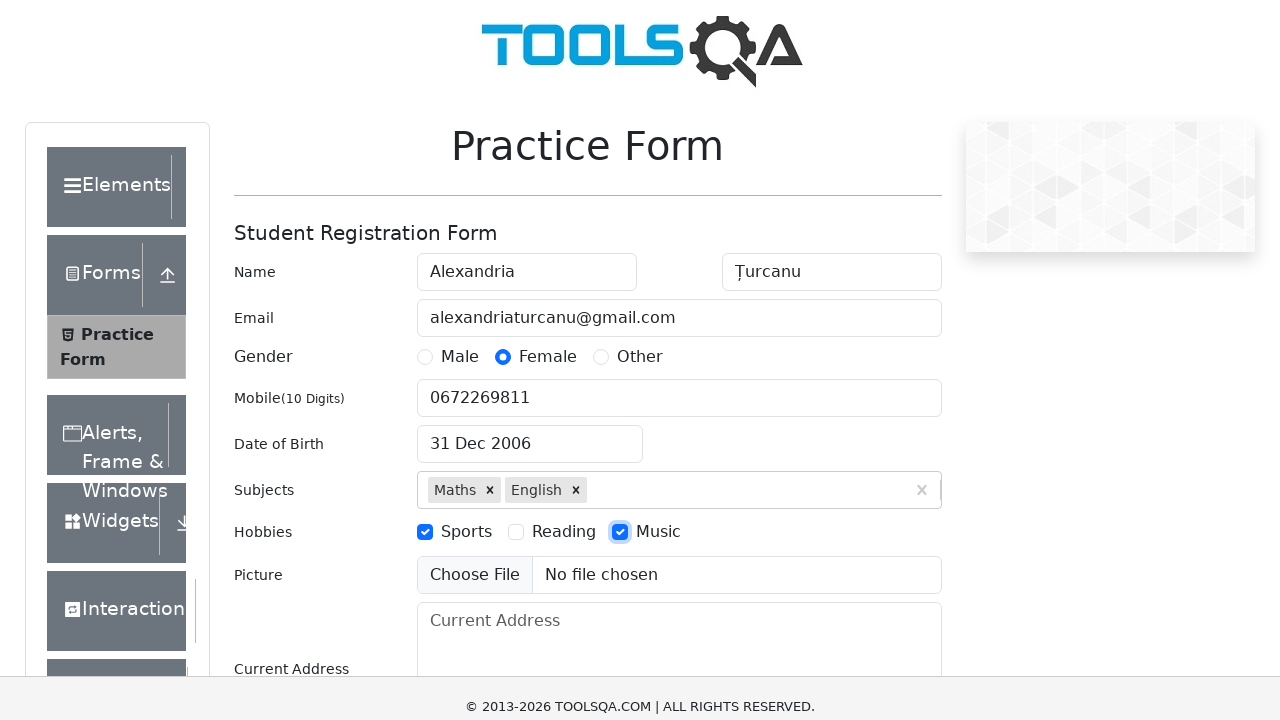

Clicked state dropdown at (527, 465) on #state
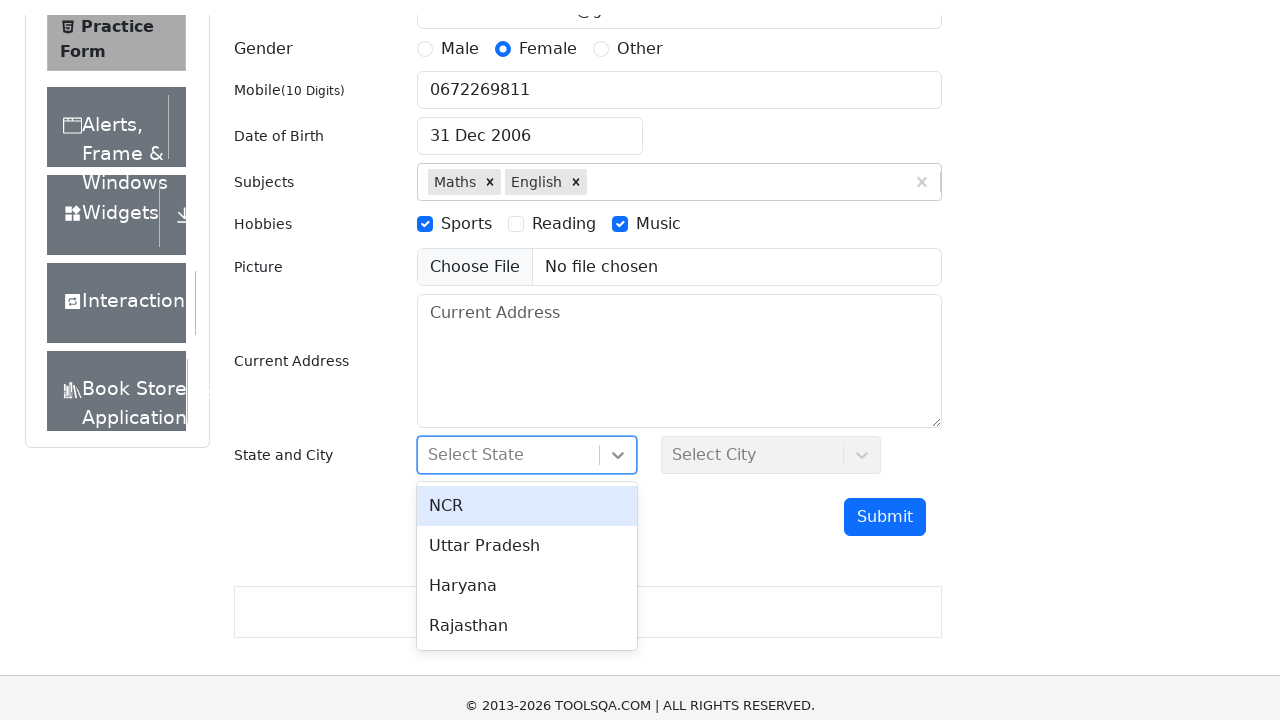

Selected Haryana from state options at (527, 568) on text=Haryana
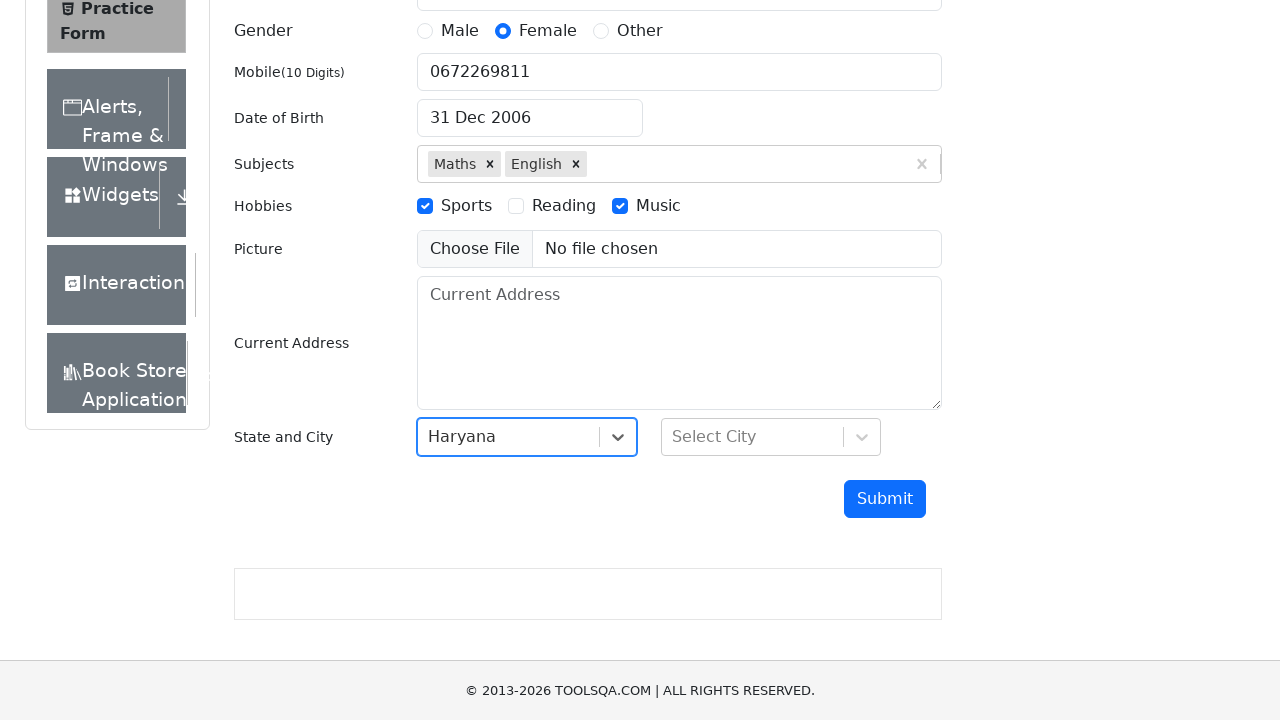

Clicked city dropdown at (771, 437) on #city
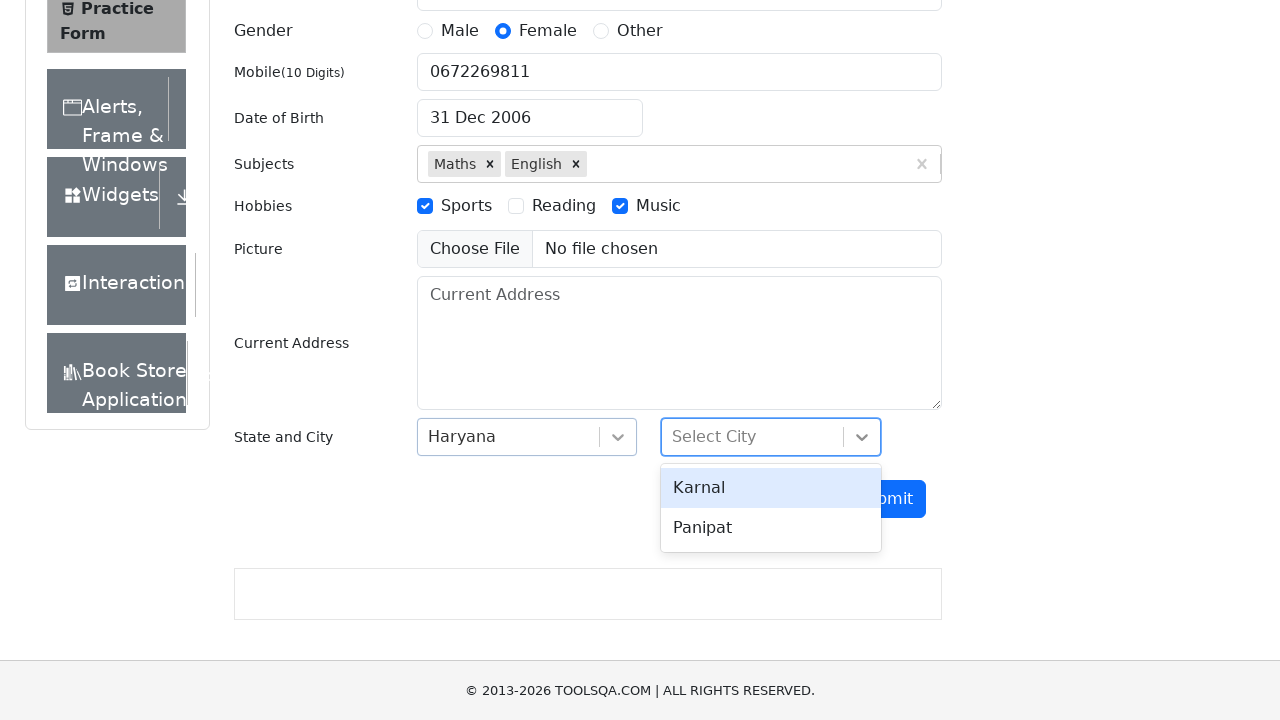

Selected Panipat from city options at (771, 528) on text=Panipat
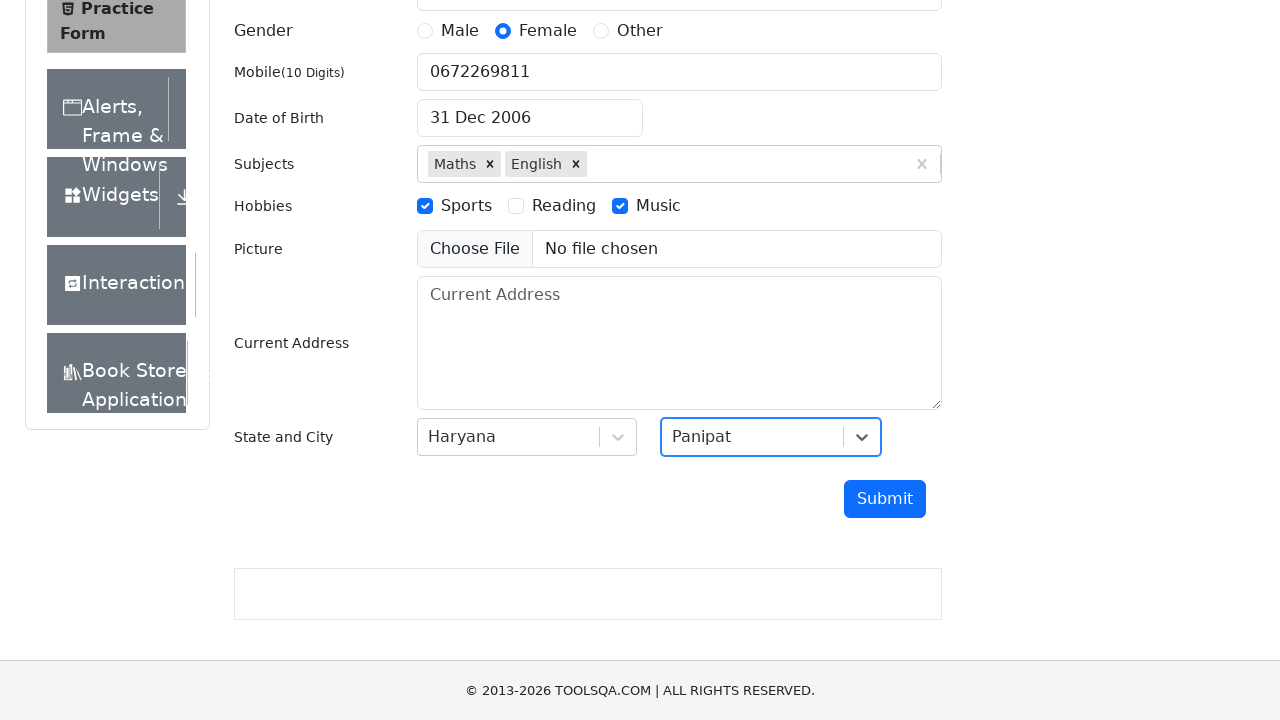

Clicked submit button to submit the form at (885, 499) on #submit
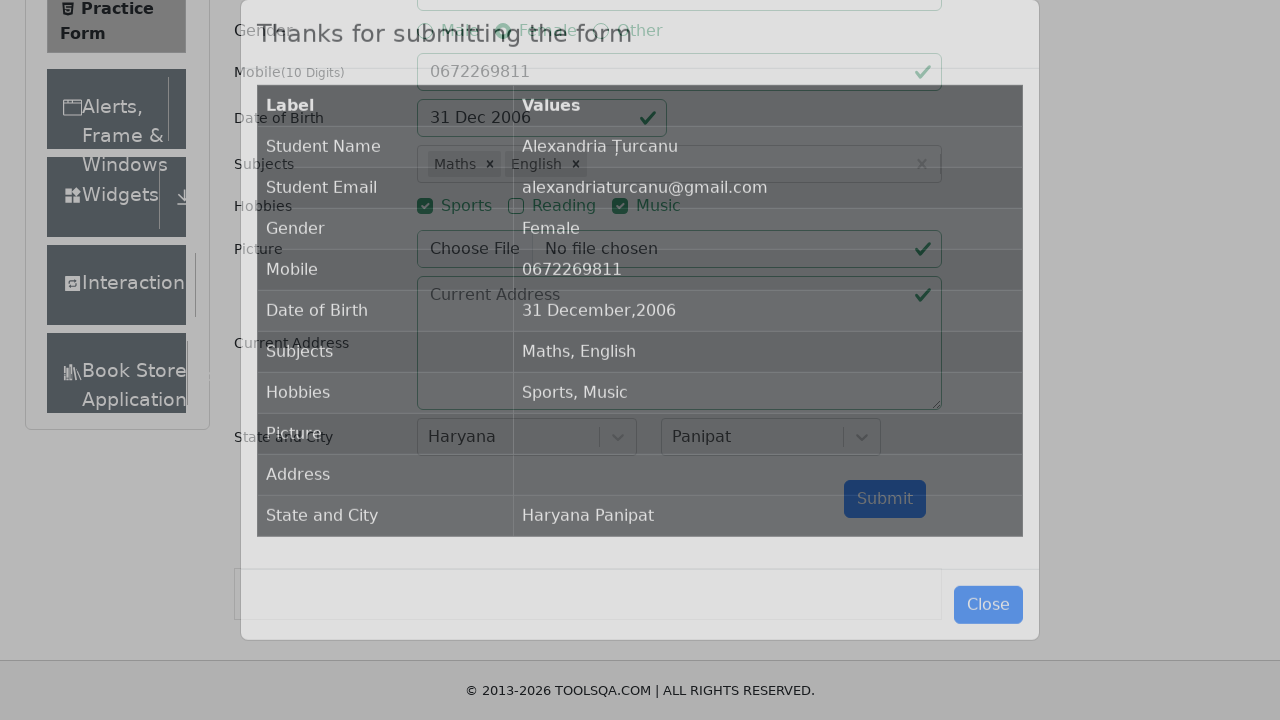

Confirmation modal appeared with submitted data
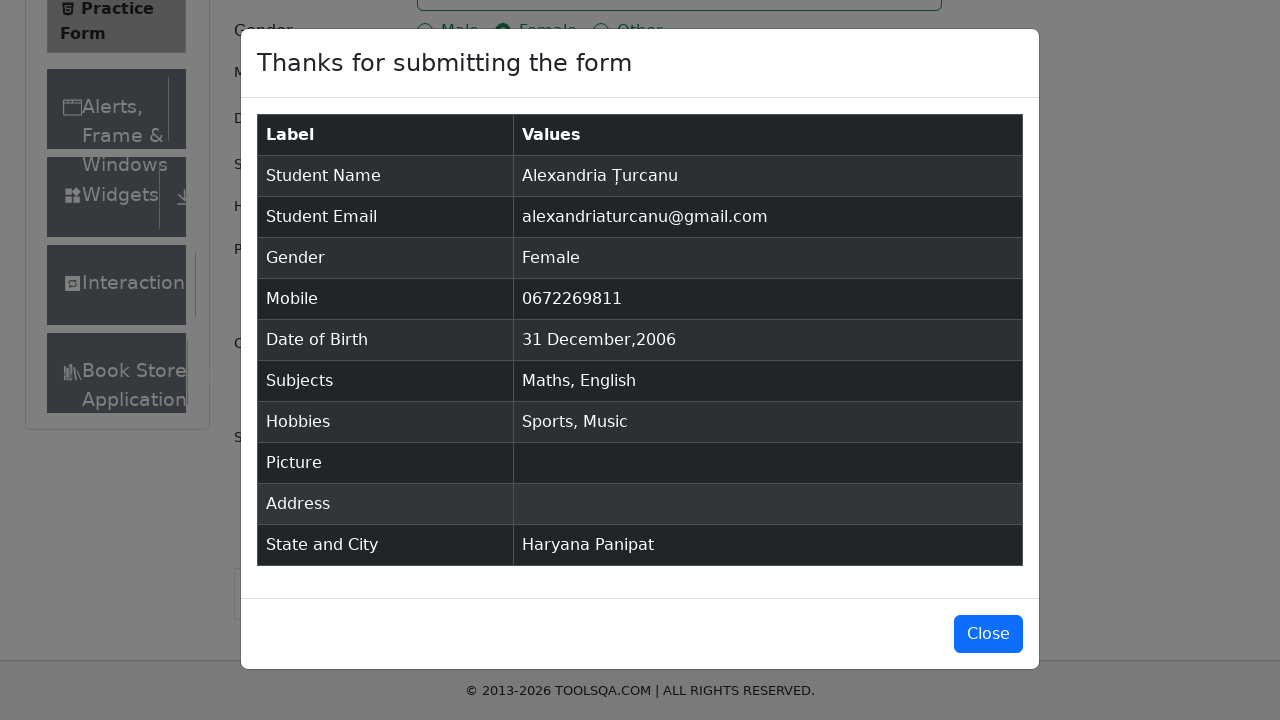

Verified student name is 'Alexandria Țurcanu'
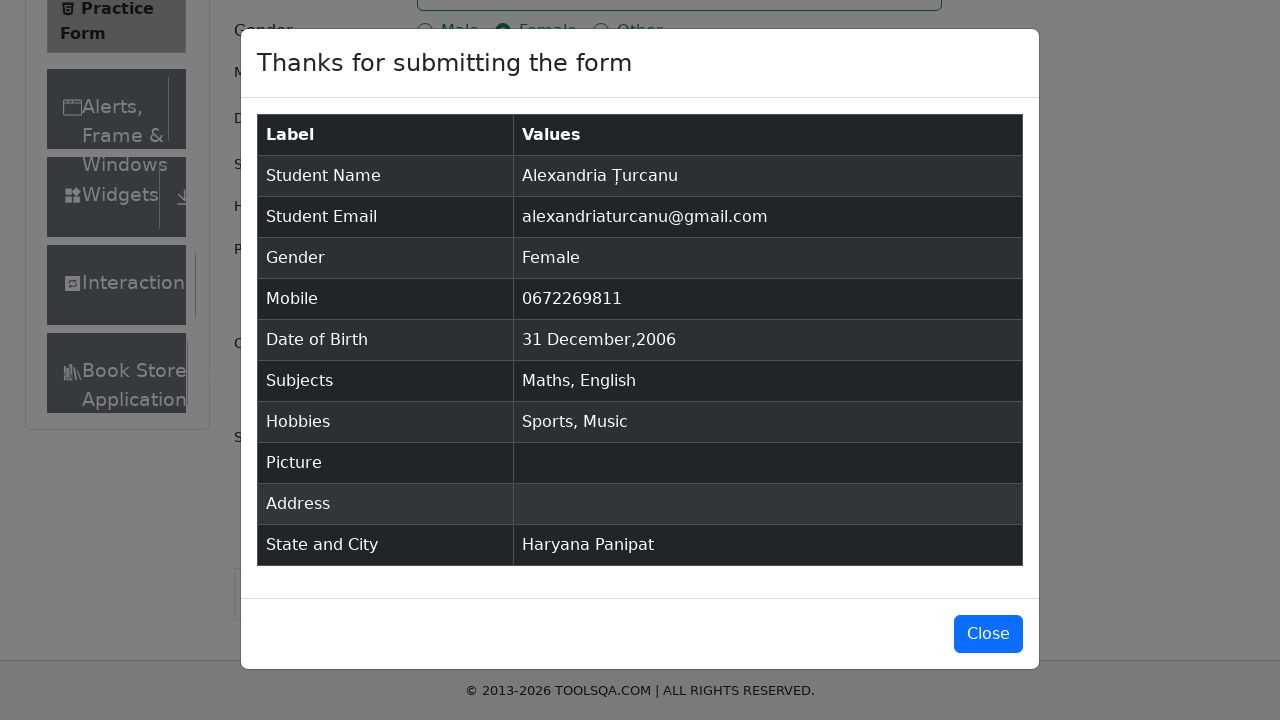

Verified student email is 'alexandriaturcanu@gmail.com'
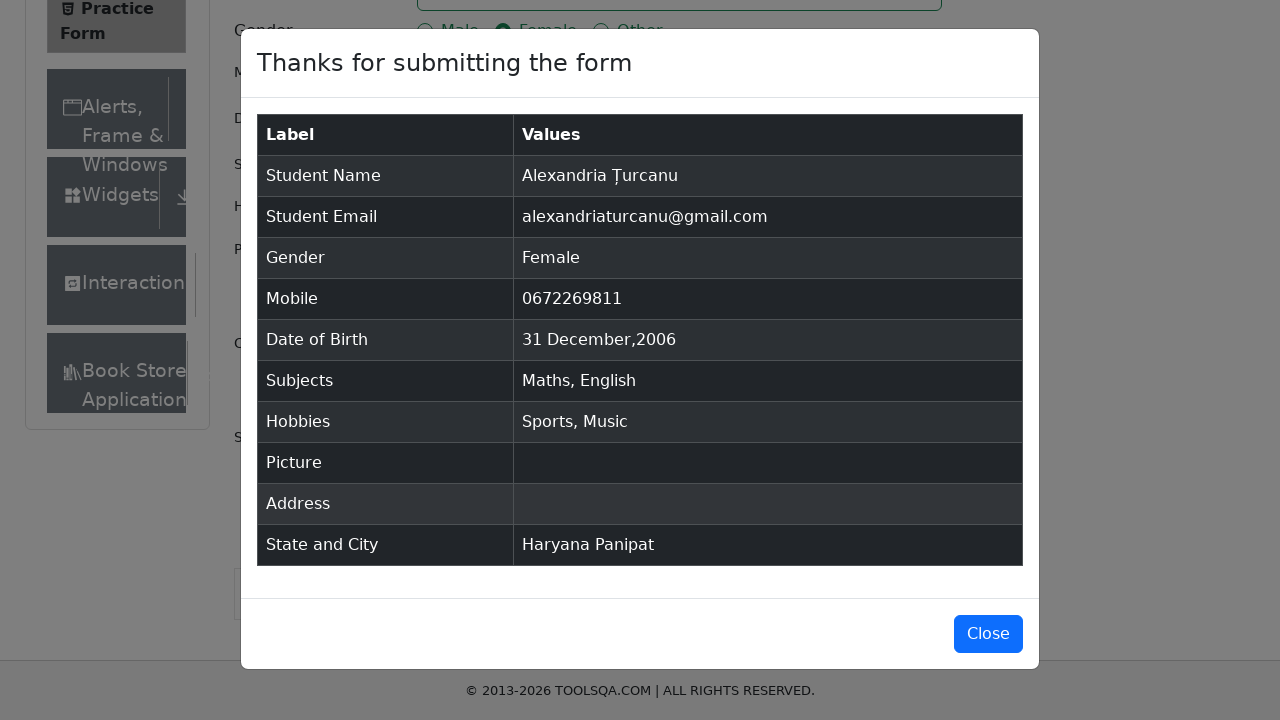

Verified gender is 'Female'
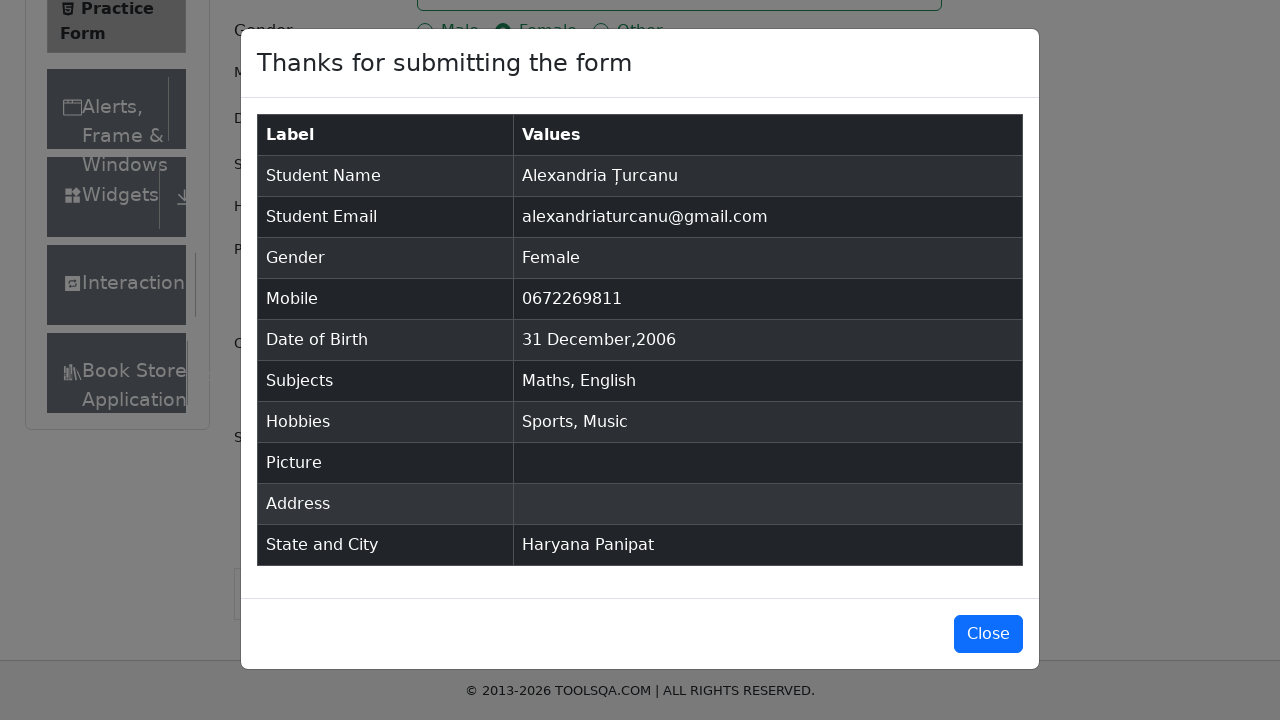

Verified mobile number is '0672269811'
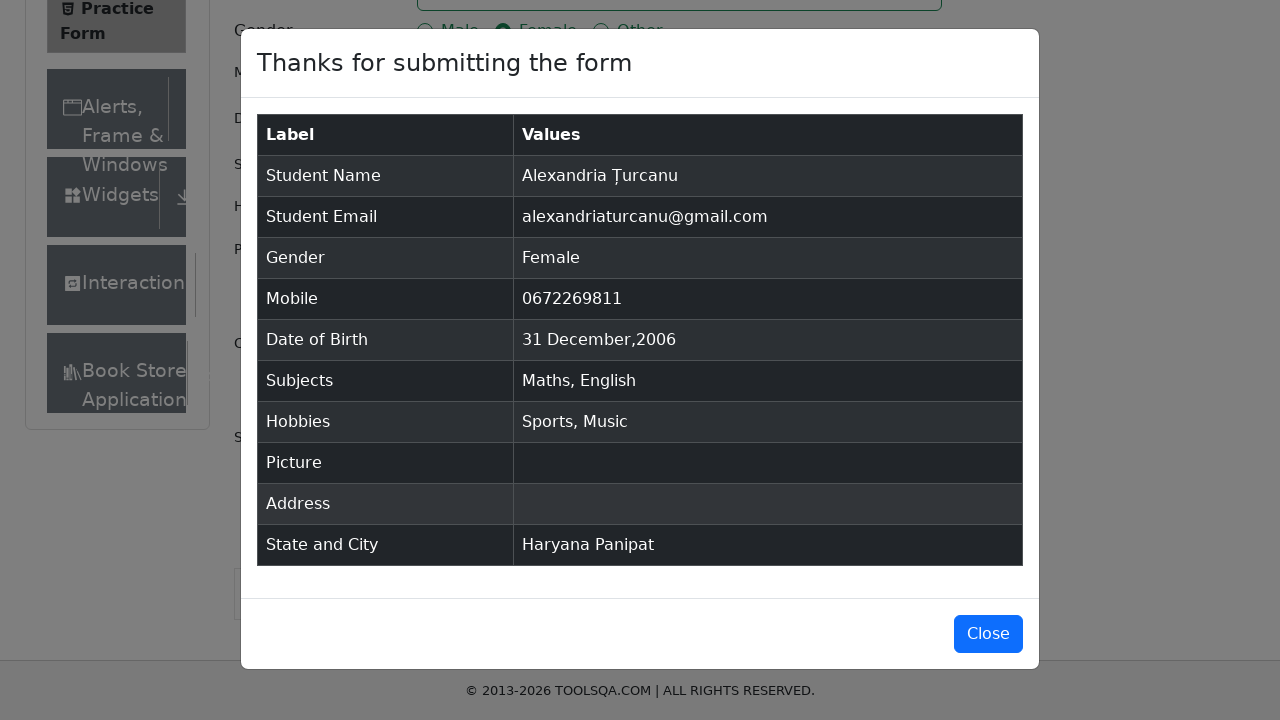

Verified subjects are 'Maths, English'
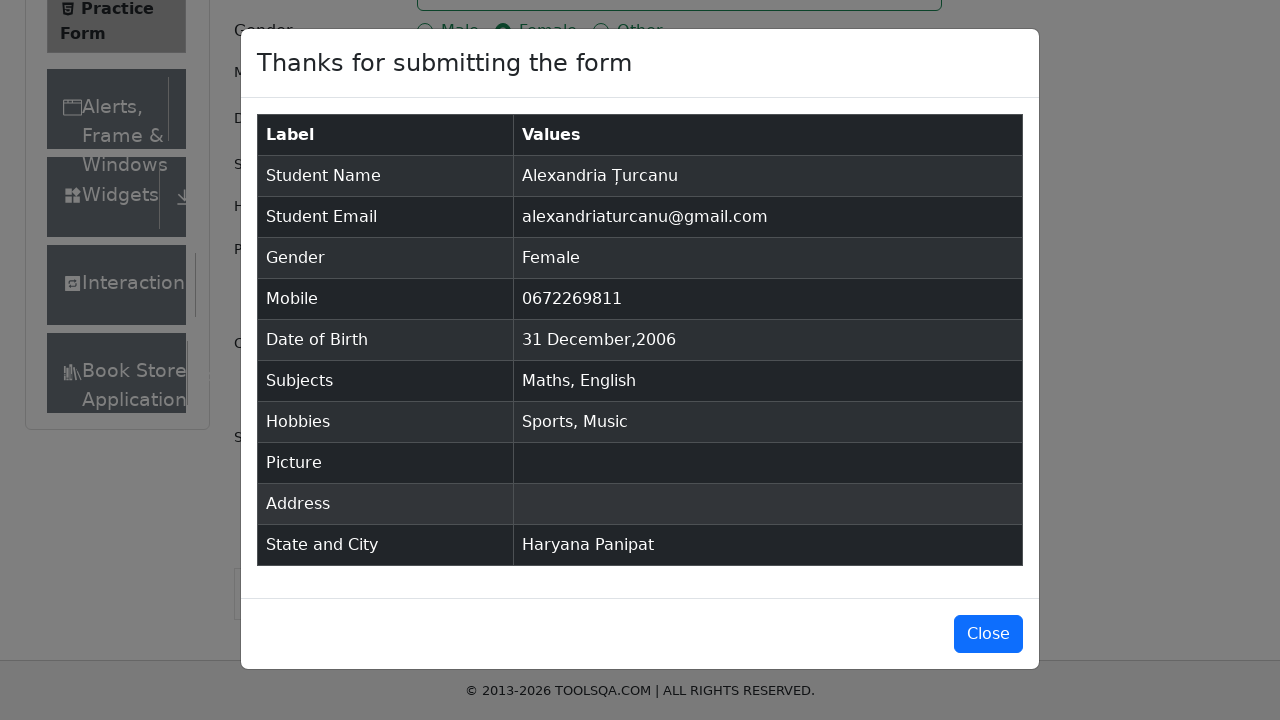

Verified hobbies are 'Sports, Music'
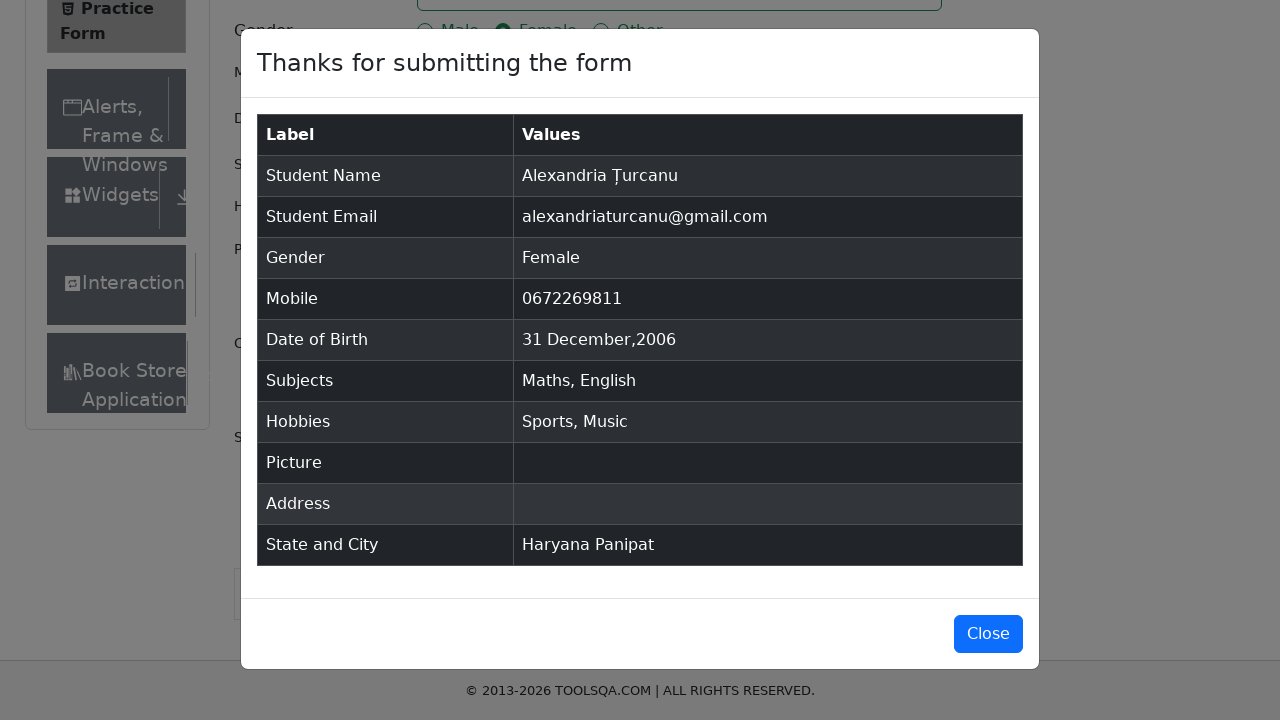

Verified state and city are 'Haryana Panipat'
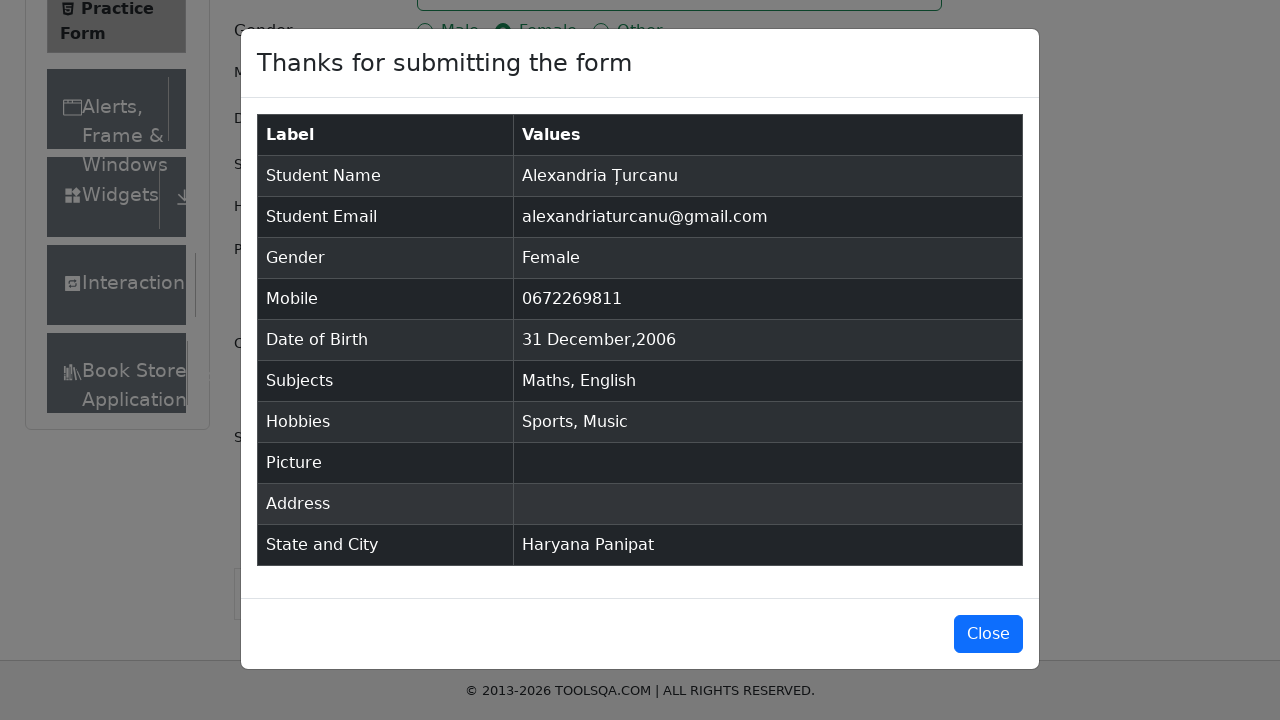

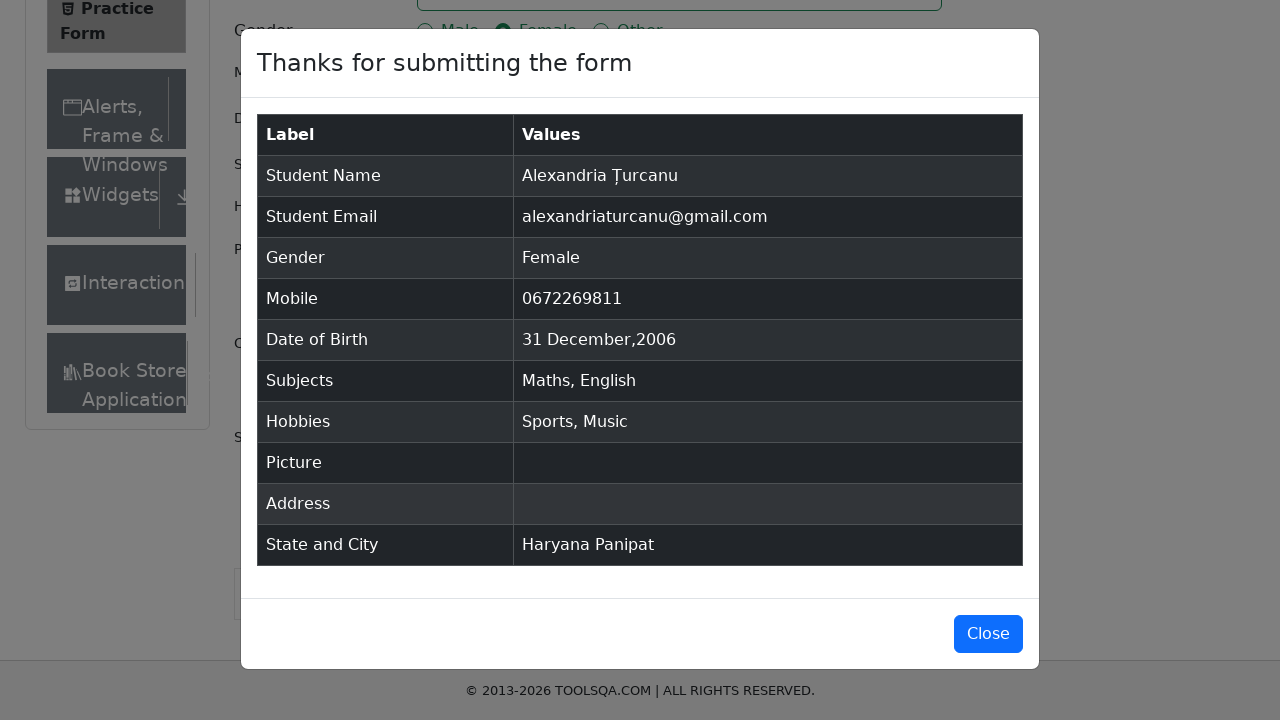